Tests sorting the "Due" column in ascending order using the second table which has more semantic class attributes for easier element selection.

Starting URL: http://the-internet.herokuapp.com/tables

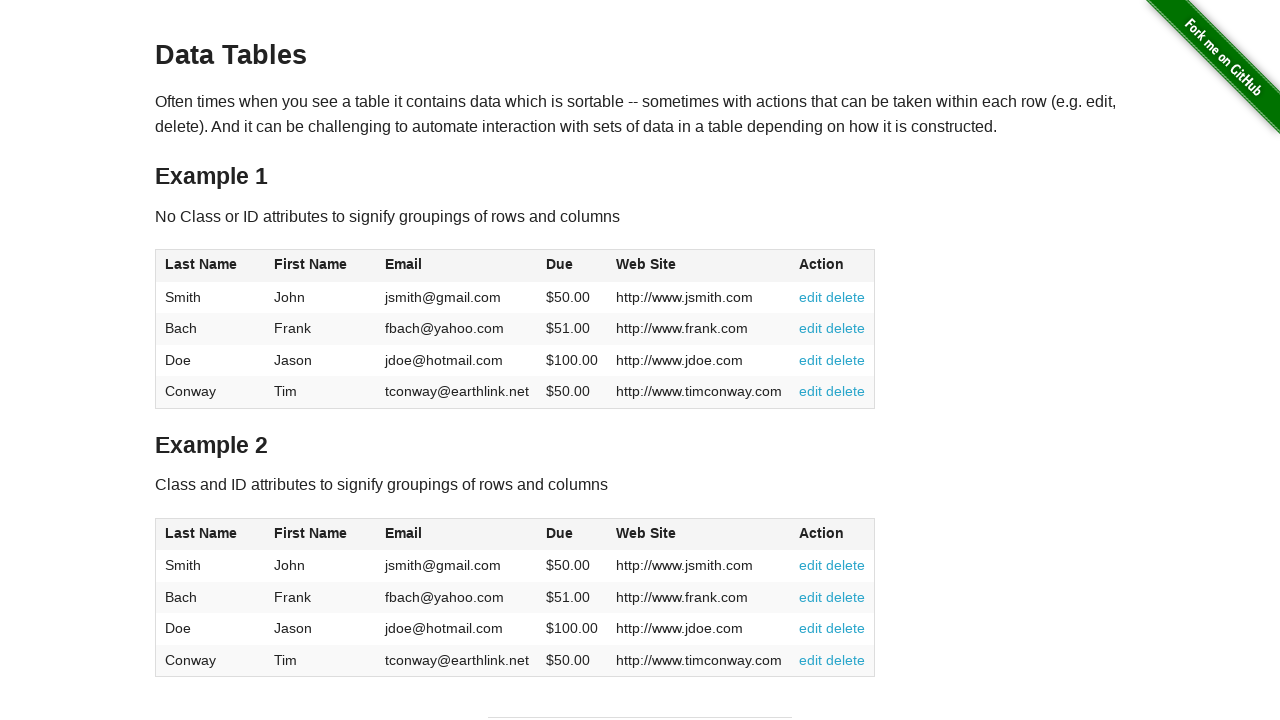

Clicked Due column header in table2 to sort at (560, 533) on #table2 thead .dues
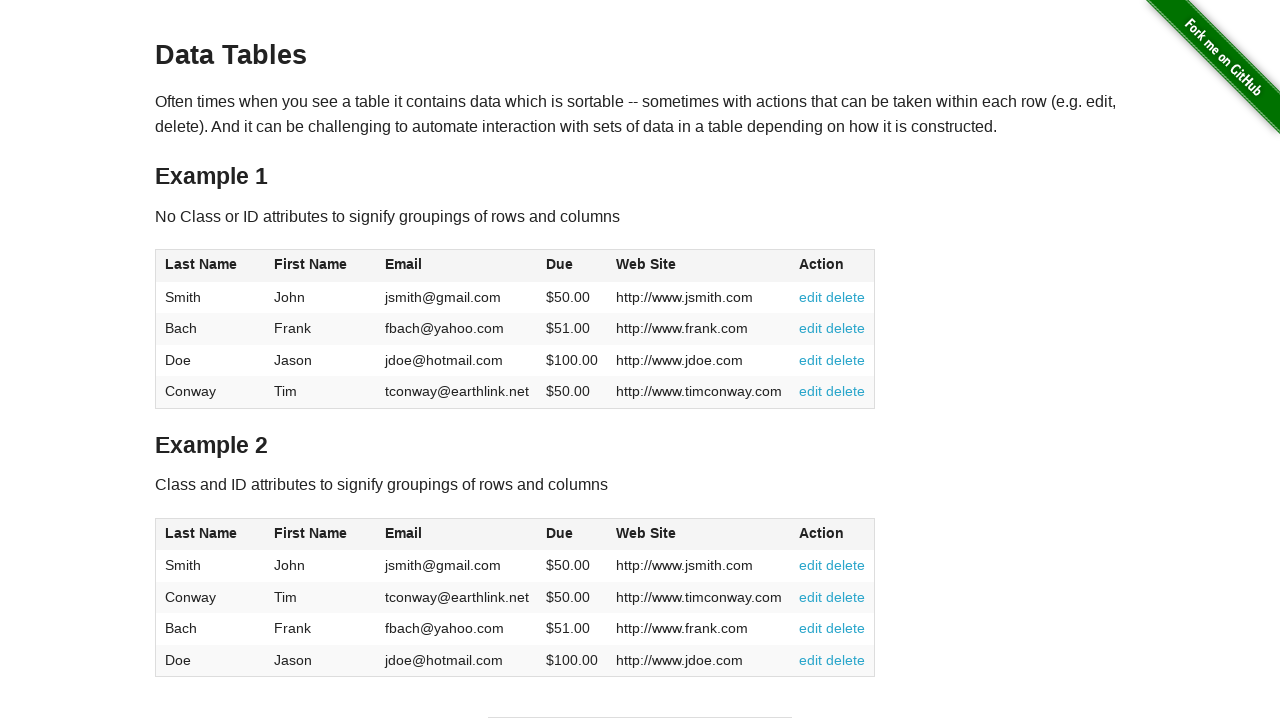

Verified Due column data loaded in table2
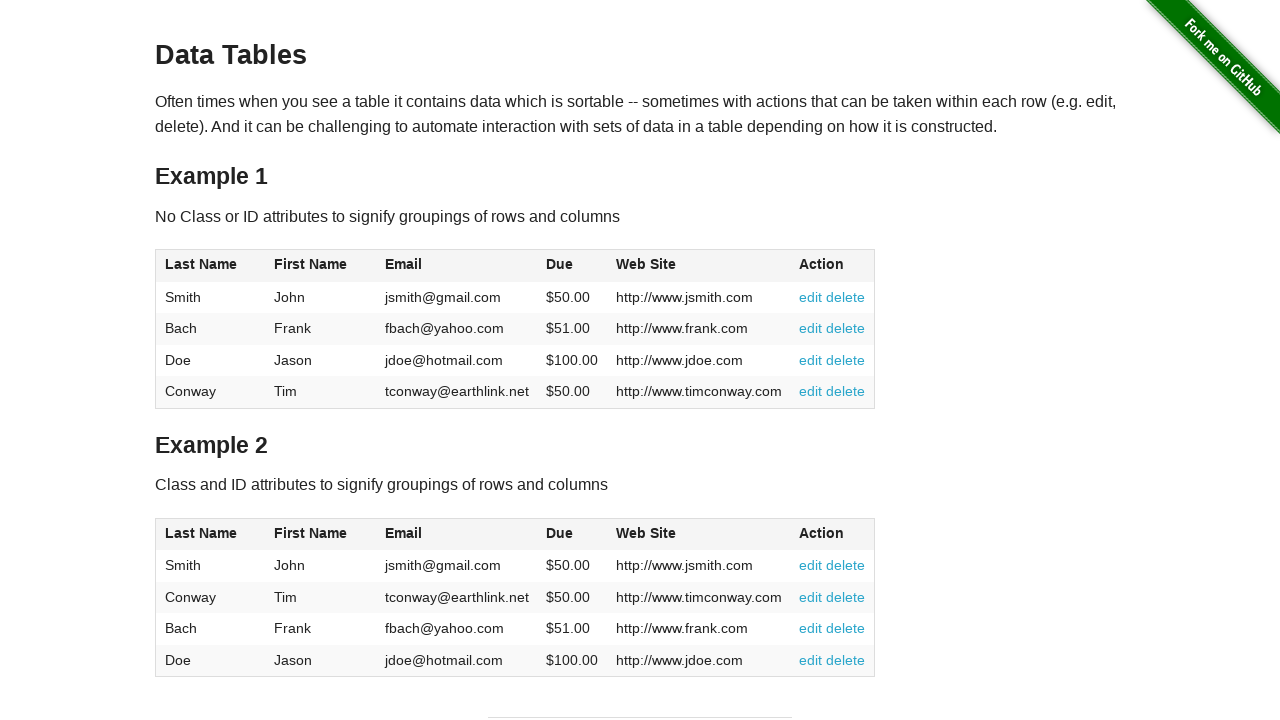

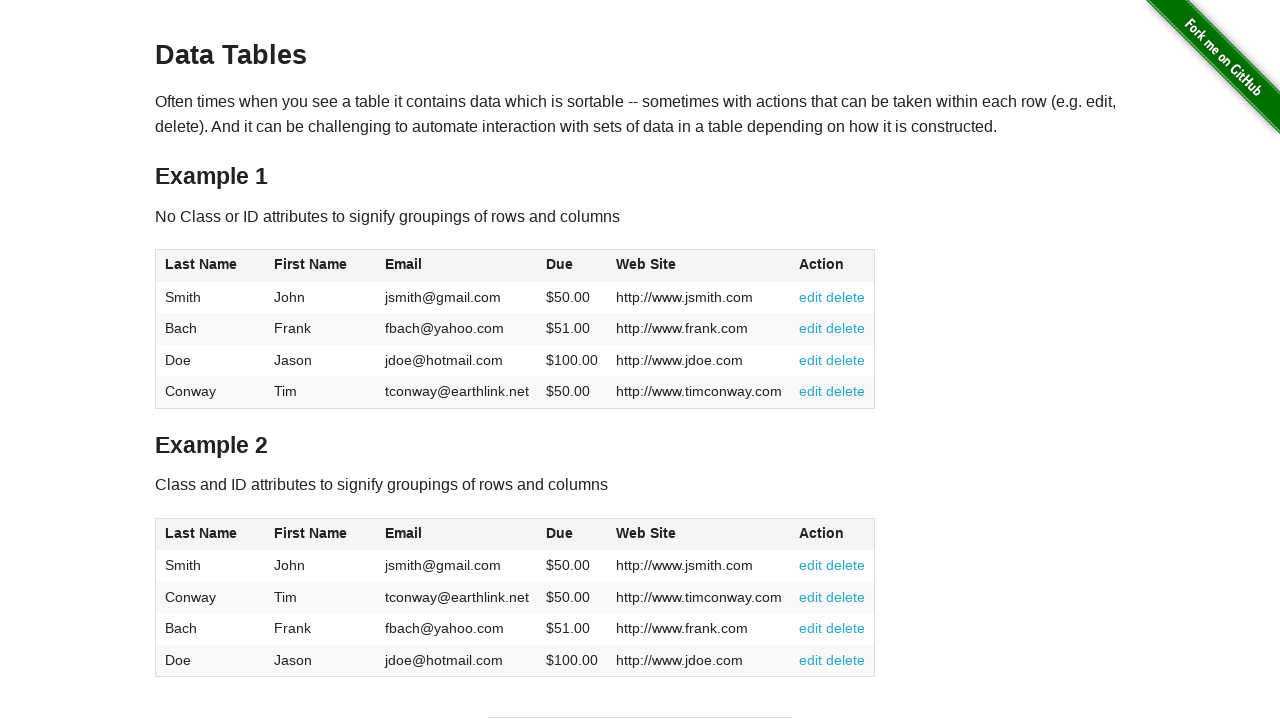